Tests jQuery UI slider interaction by dragging the slider handle horizontally using drag and drop action

Starting URL: https://jqueryui.com/slider/

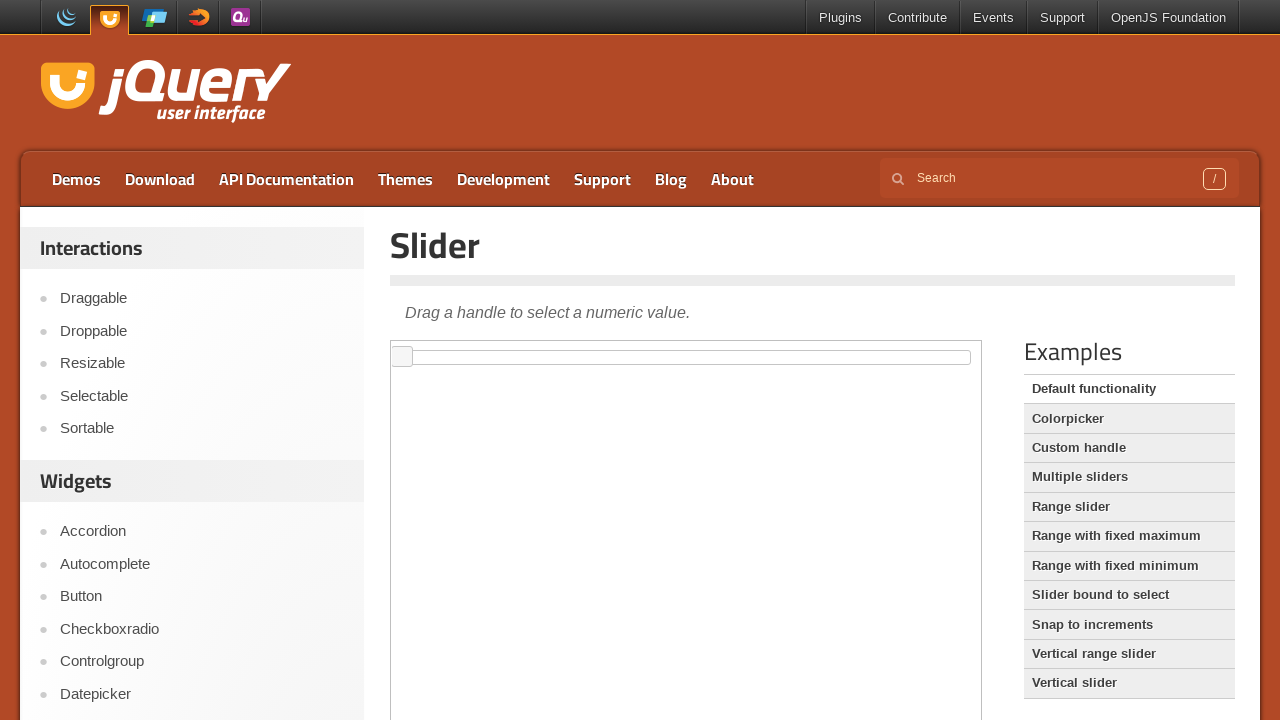

Located the iframe containing the jQuery UI slider
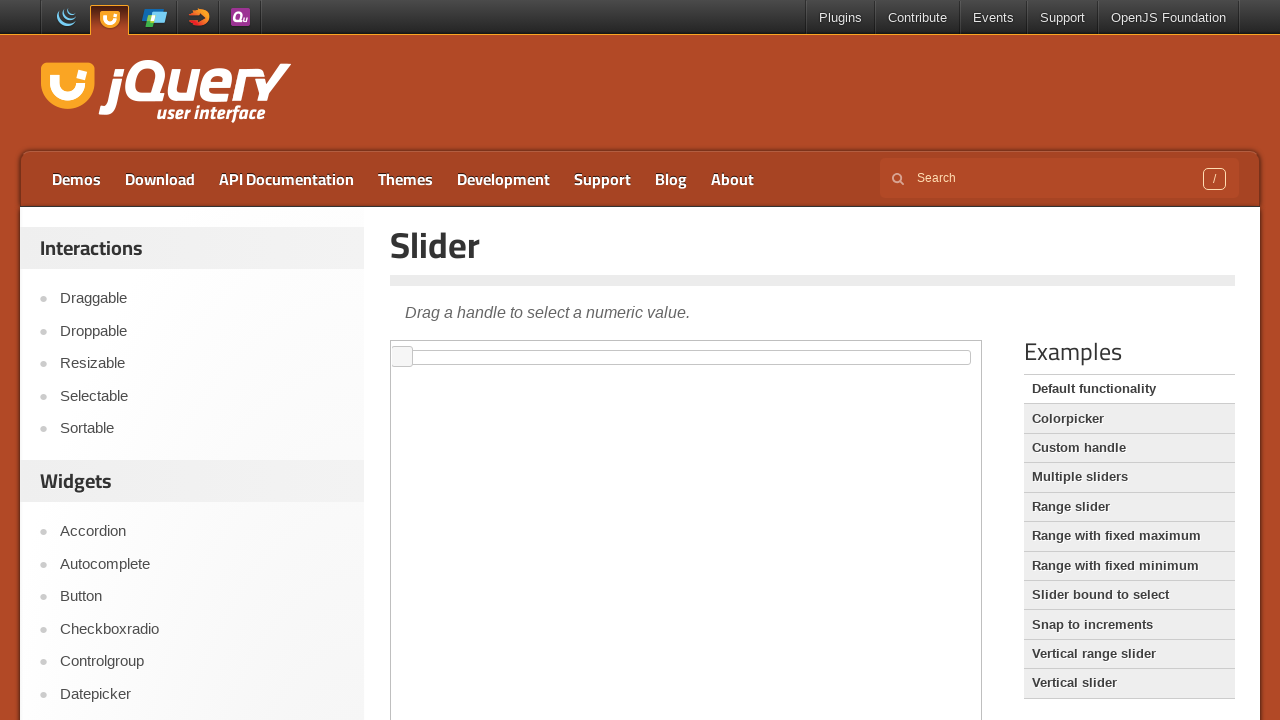

Located the slider handle element
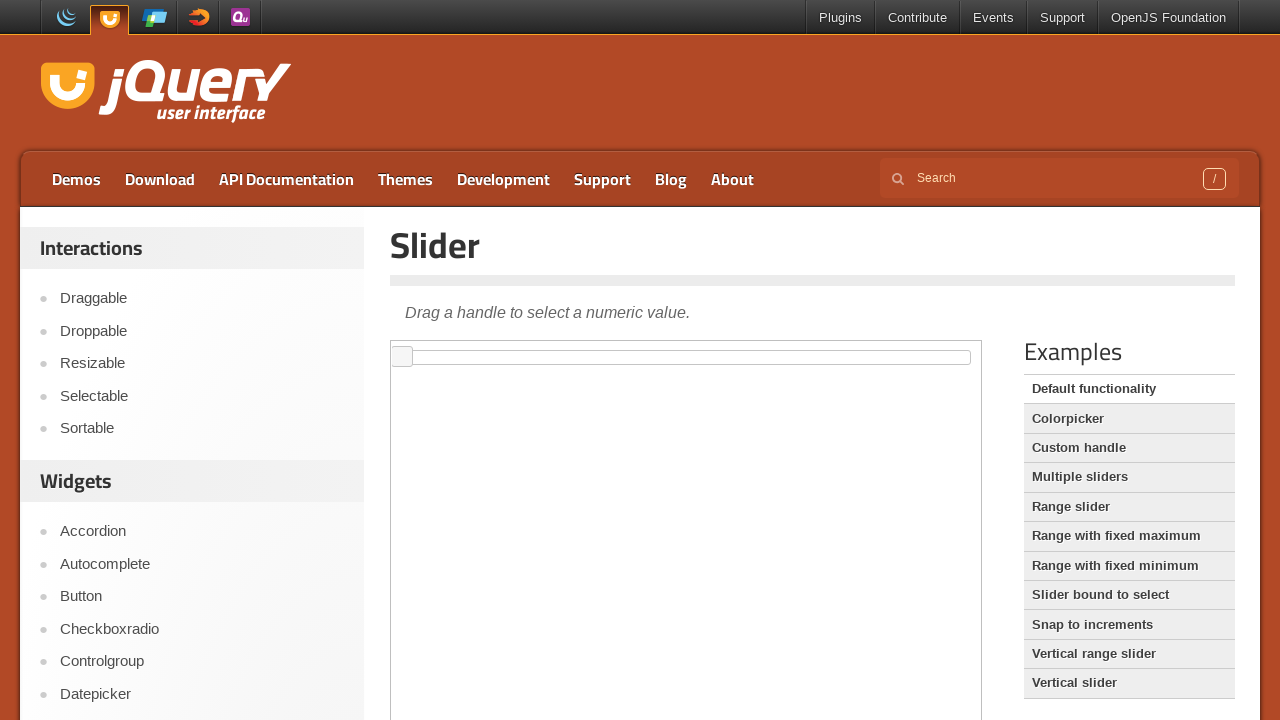

Dragged slider handle 300 pixels to the right at (693, 347)
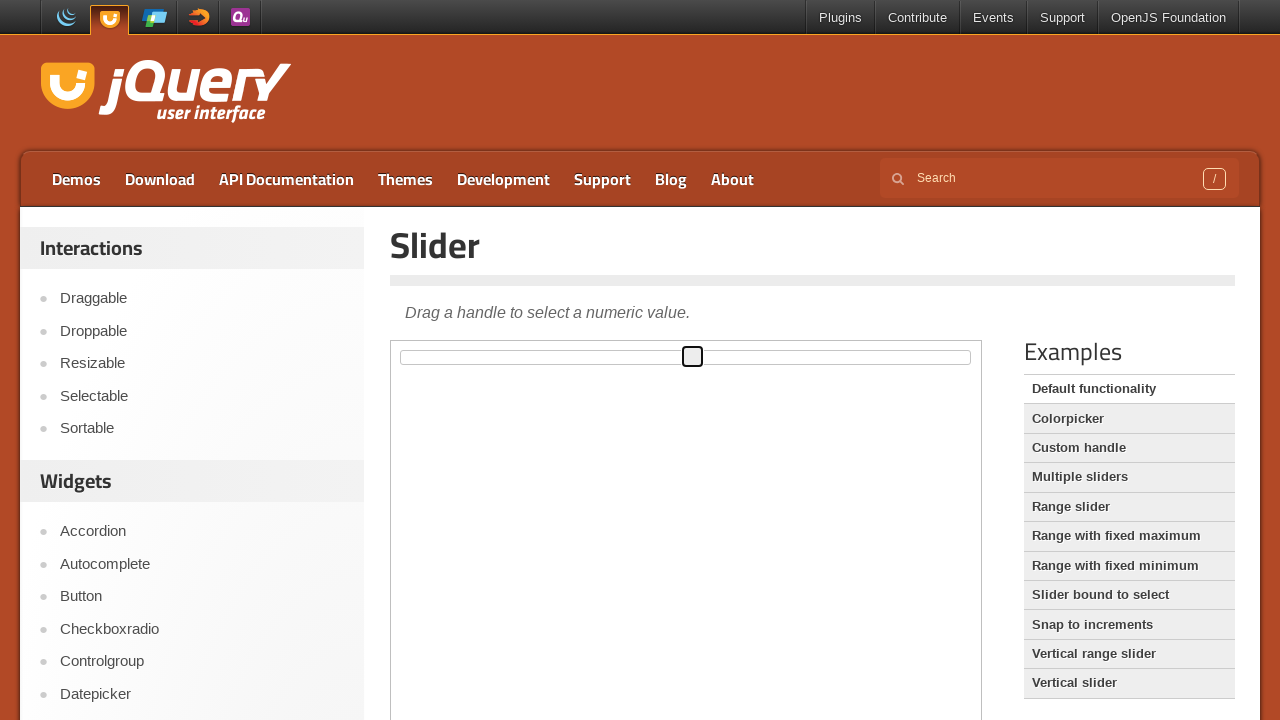

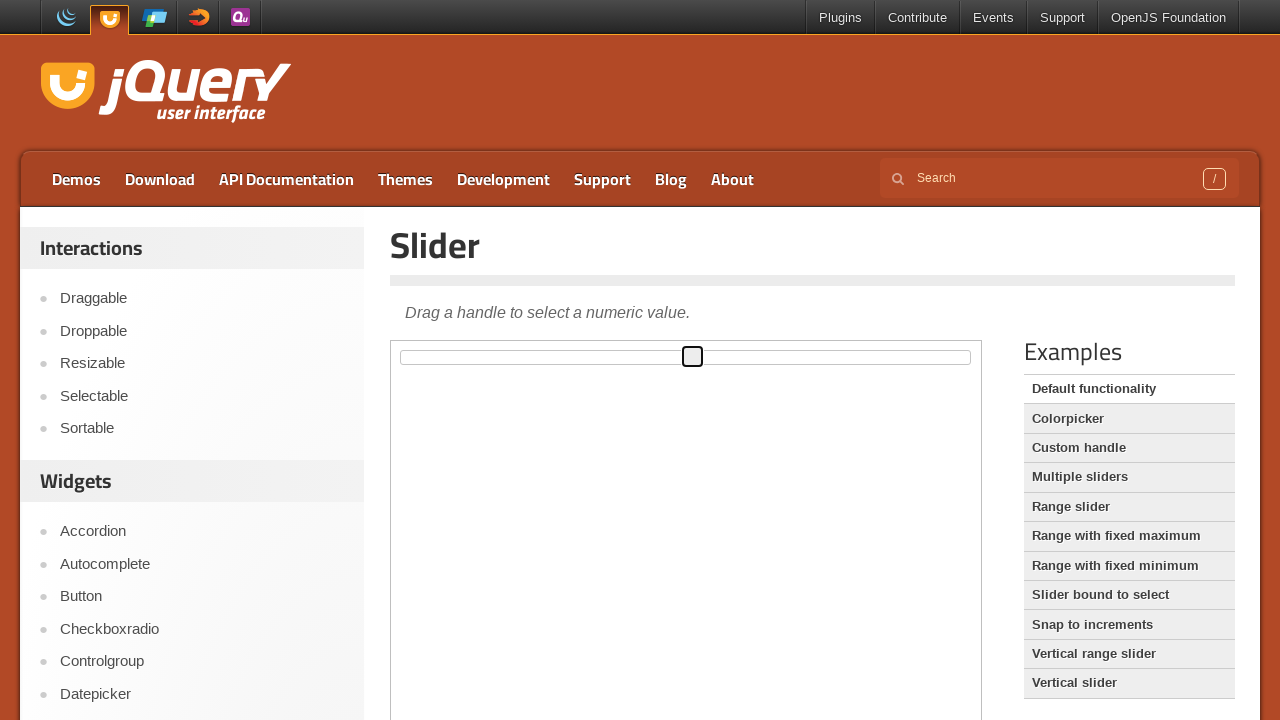